Tests keyboard interactions on a form by typing text, using backspace, tab navigation, and shift+tab for reverse navigation between form fields

Starting URL: https://formy-project.herokuapp.com/form

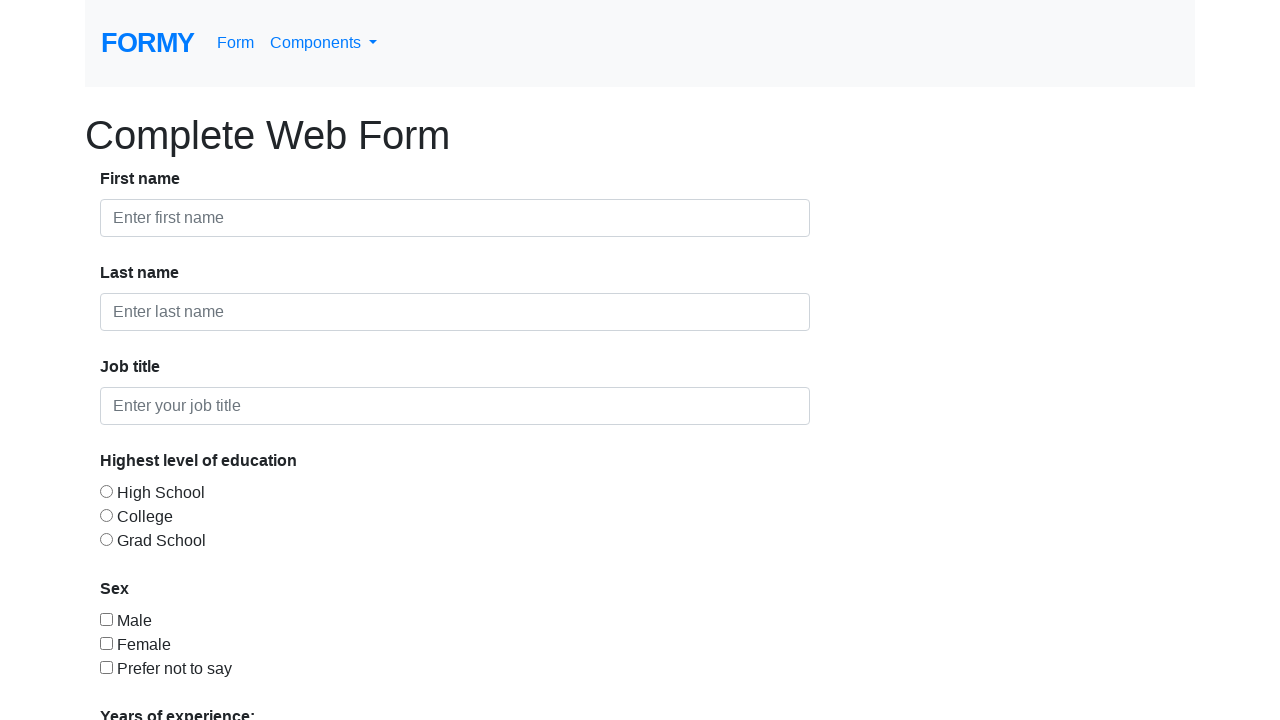

Typed 'Iulia' in the first name field on #first-name
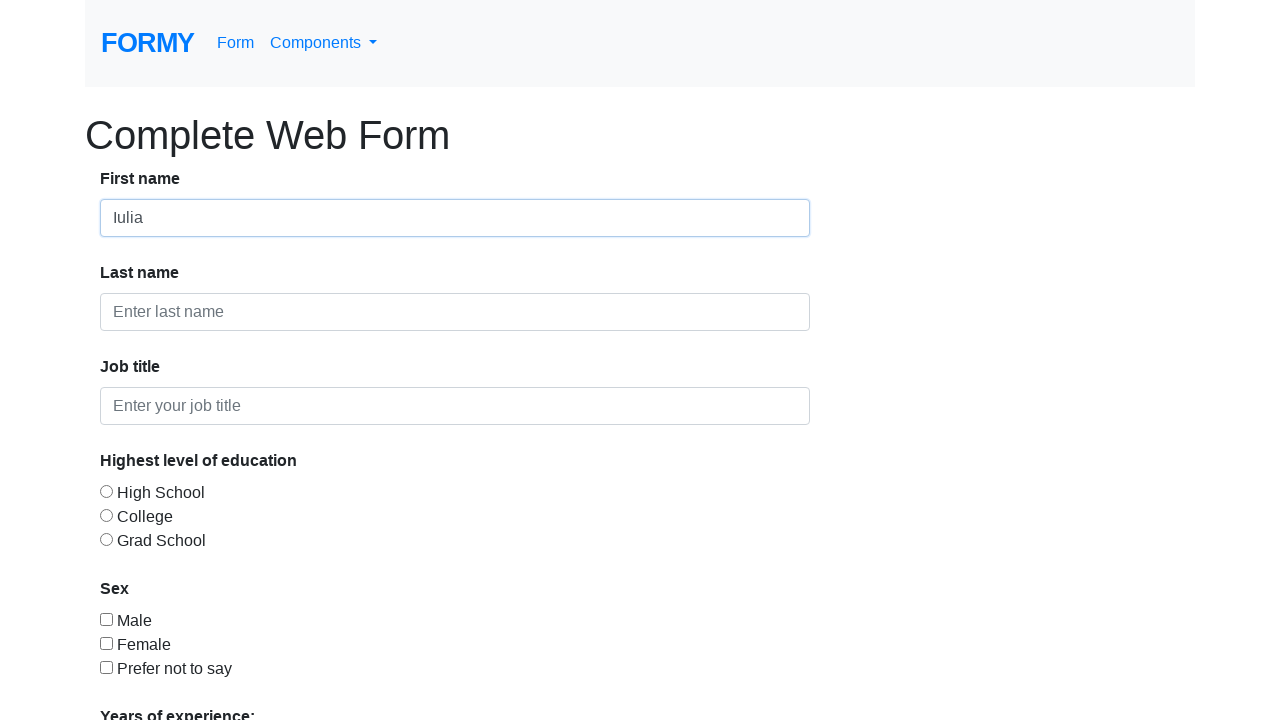

Pressed Backspace to delete last character from first name field on #first-name
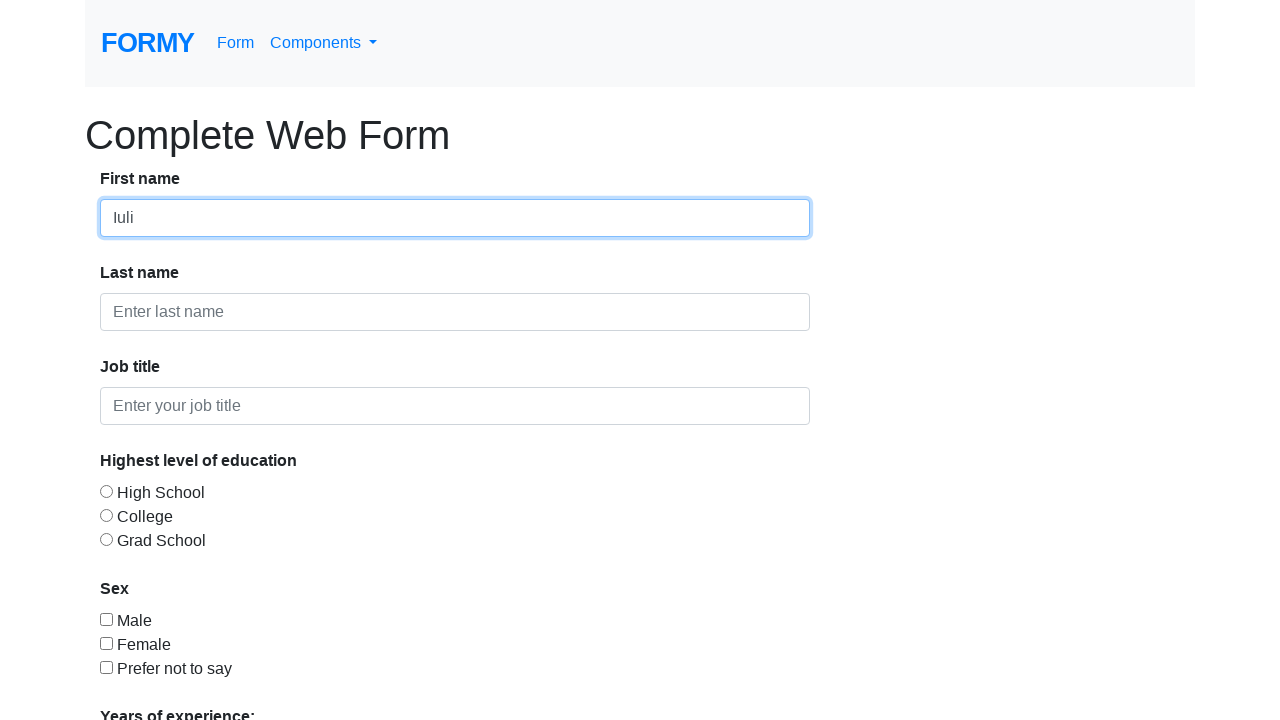

Pressed Tab to navigate to next form field on #first-name
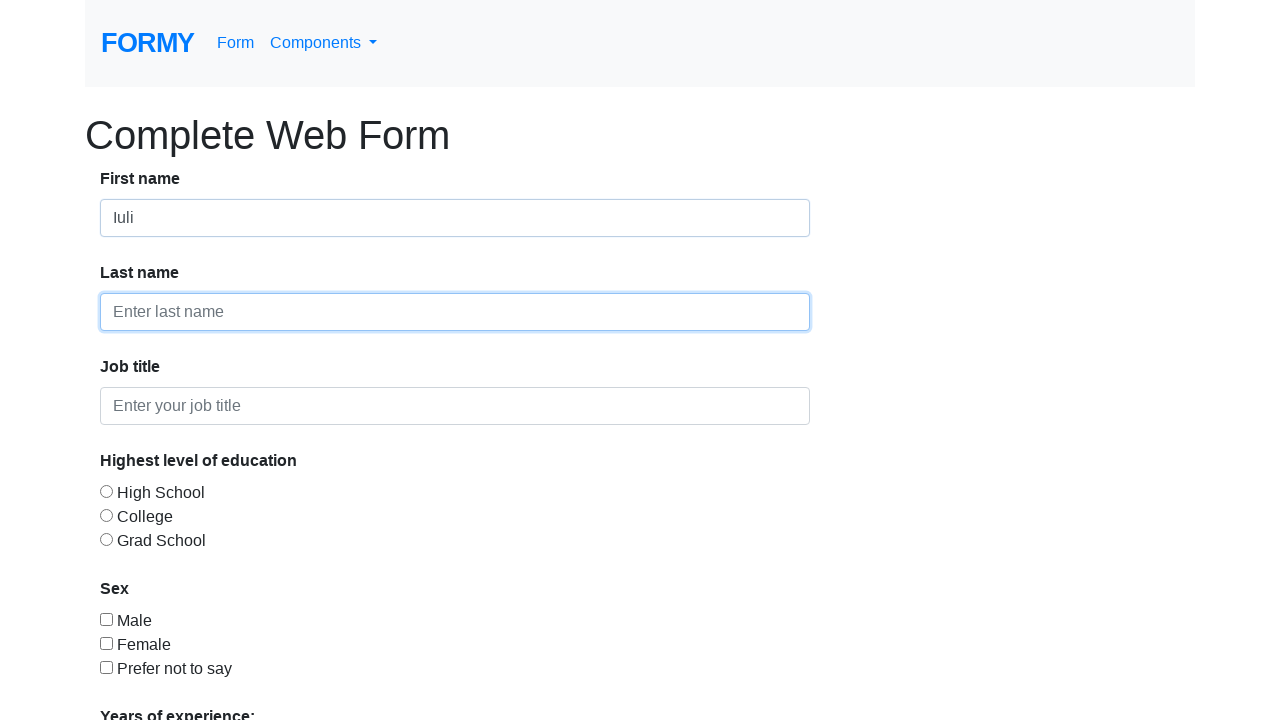

Pressed Shift+Tab to navigate back to previous form field on #last-name
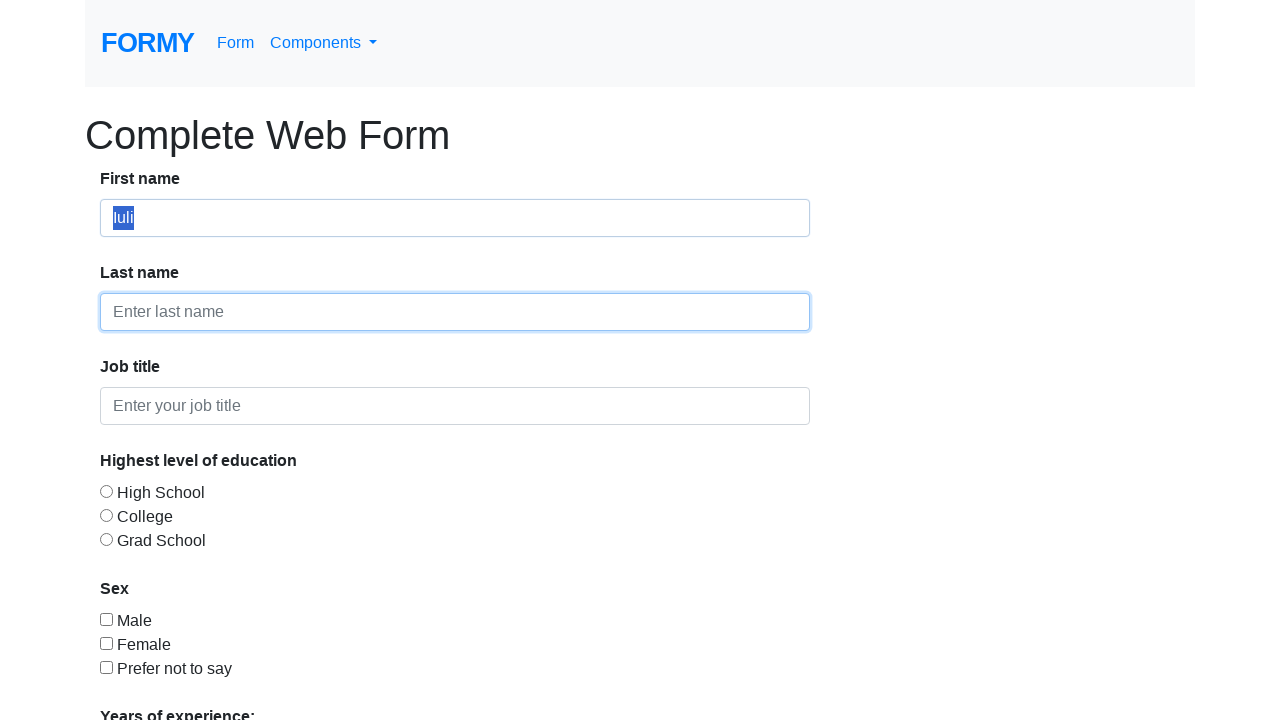

Waited 1000ms to see the result
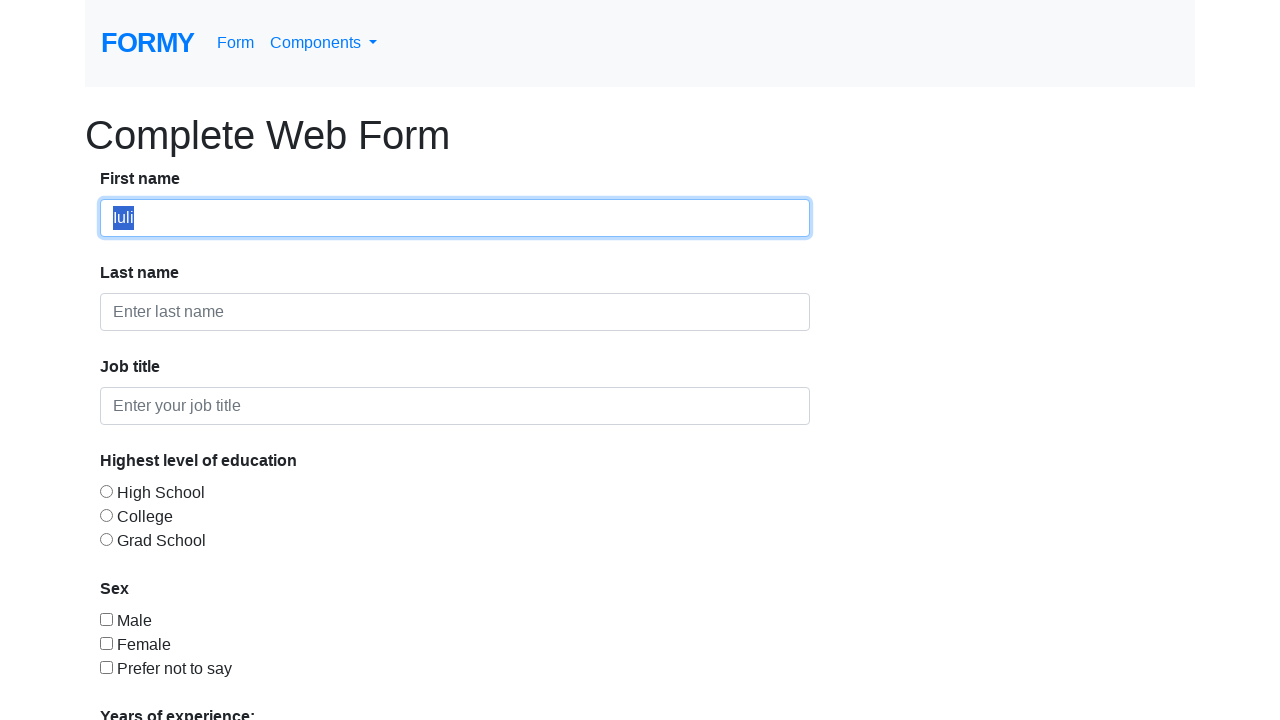

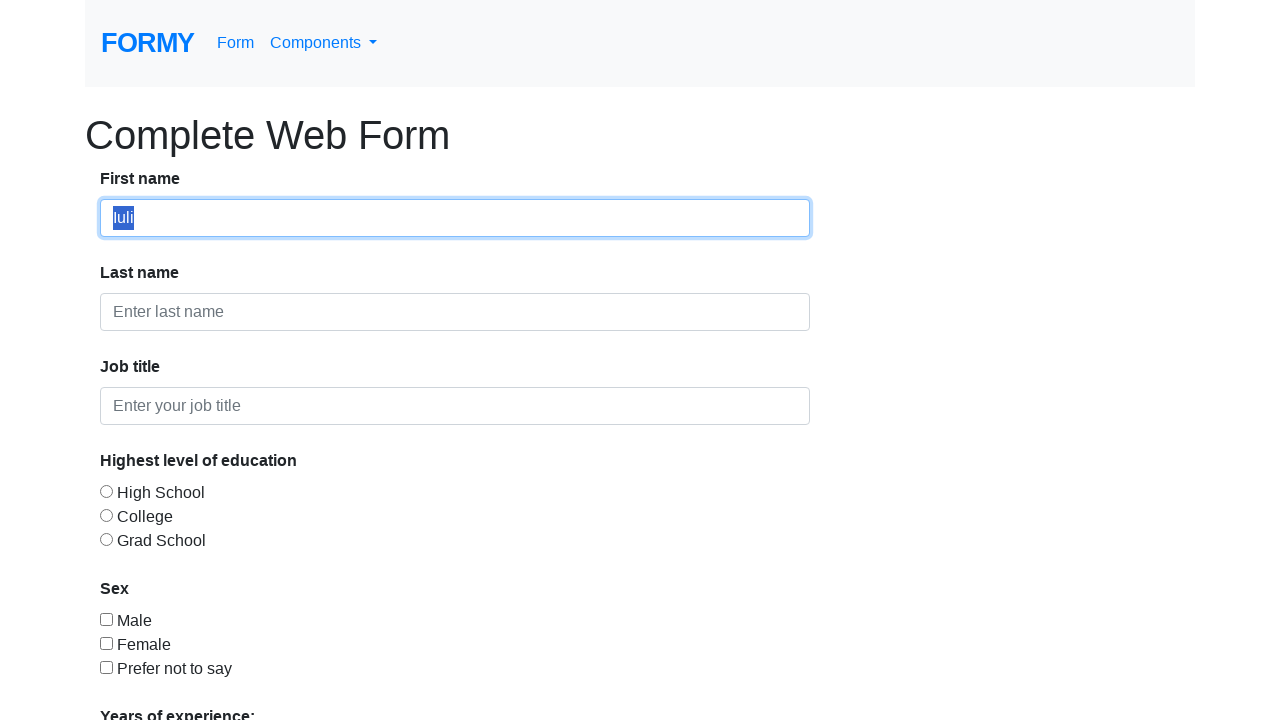